Tests alert handling functionality by clicking a button that triggers an alert and accepting it

Starting URL: https://demoqa.com/alerts

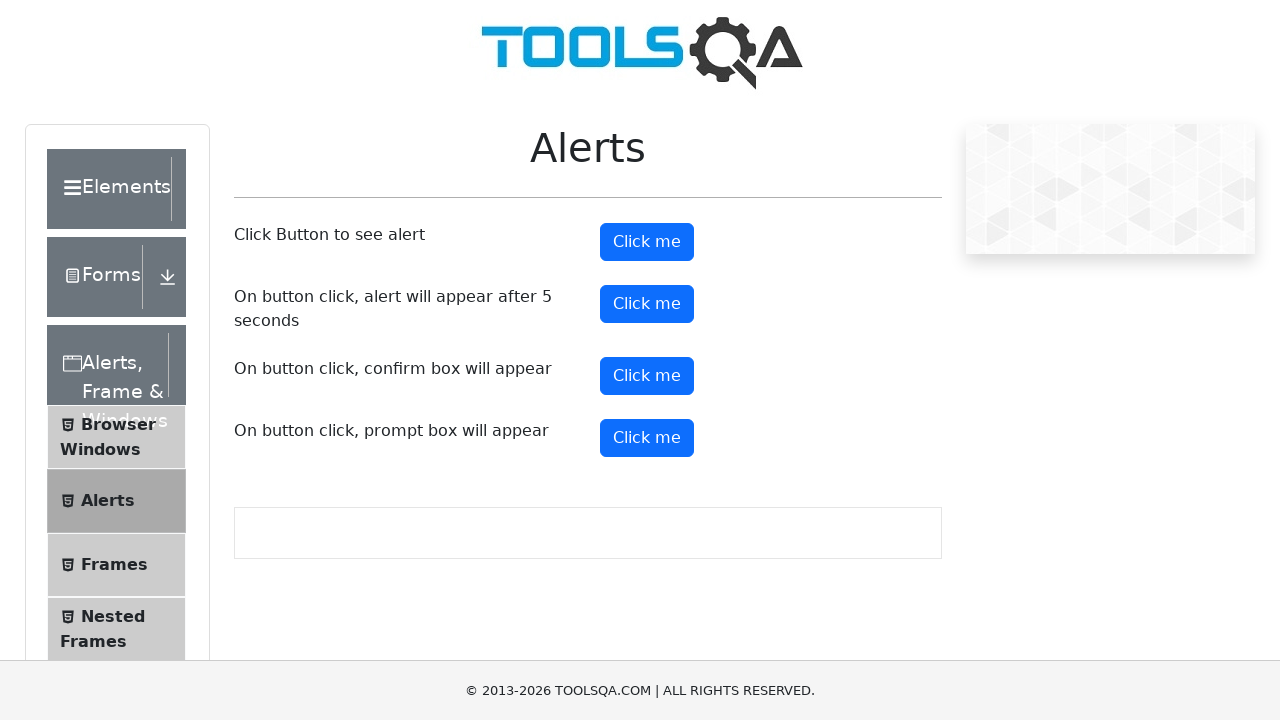

Navigated to alert handling demo page
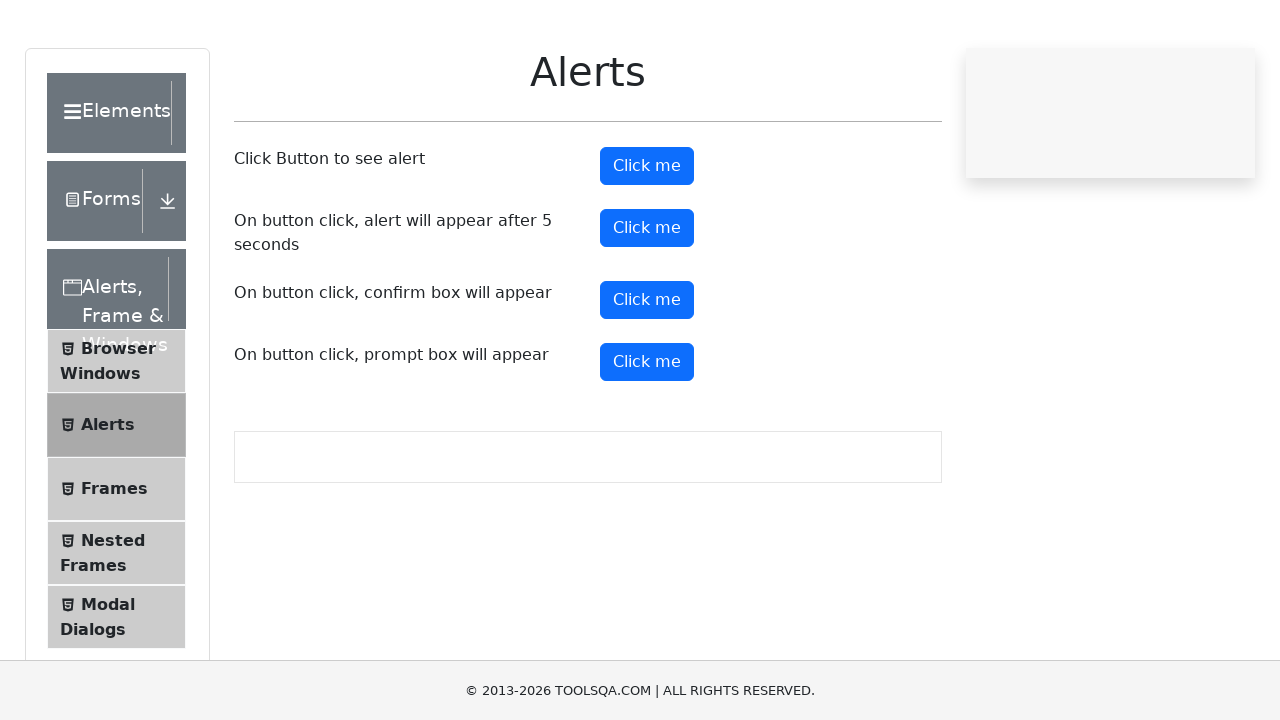

Clicked button to trigger alert dialog at (647, 242) on #alertButton
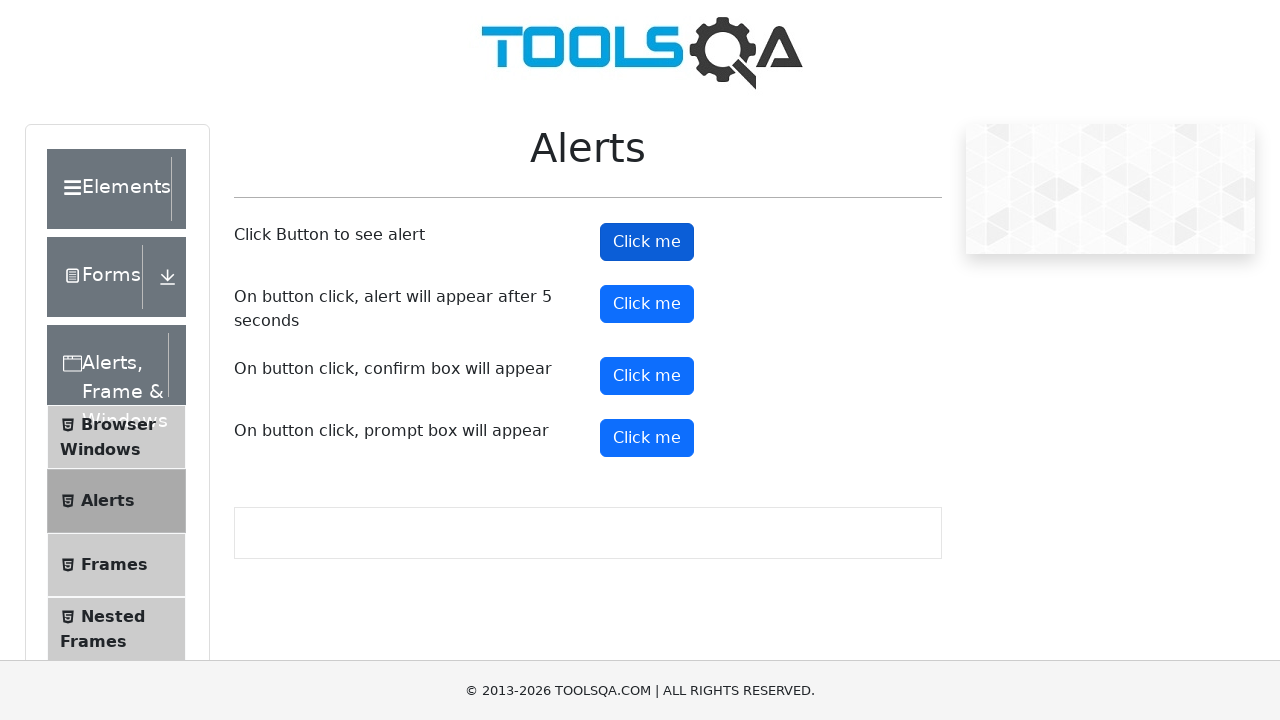

Accepted the alert dialog
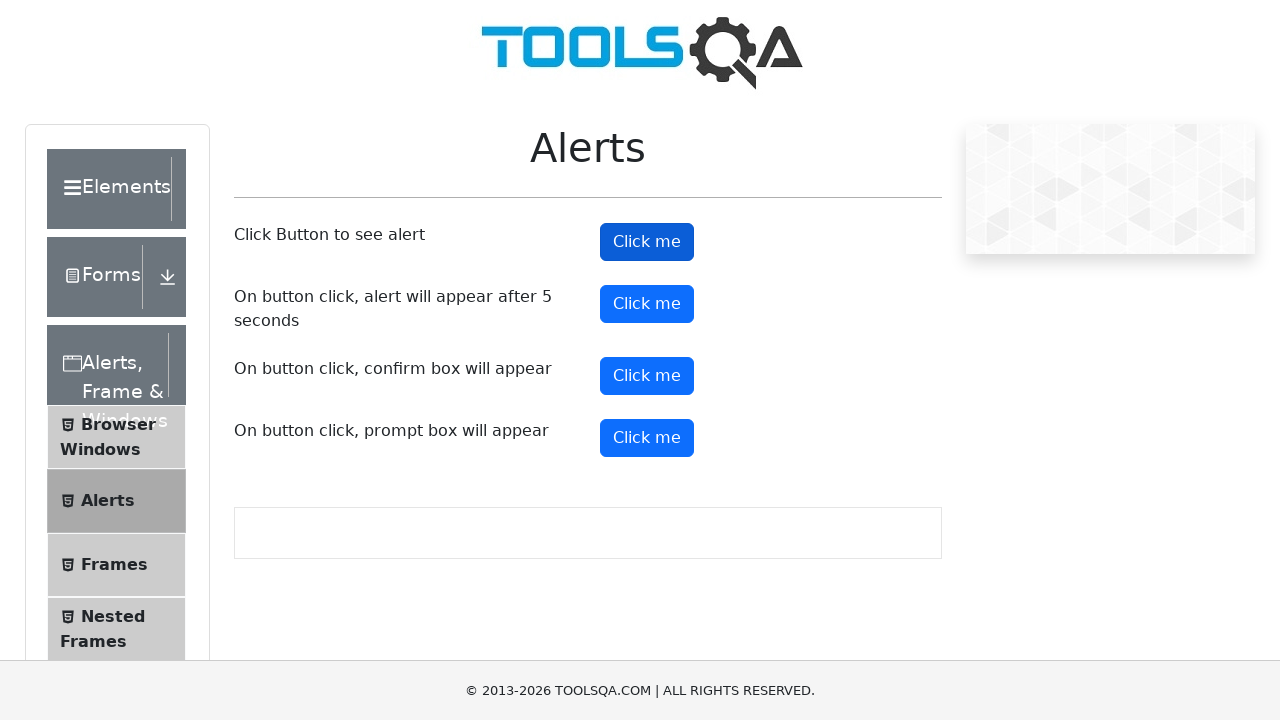

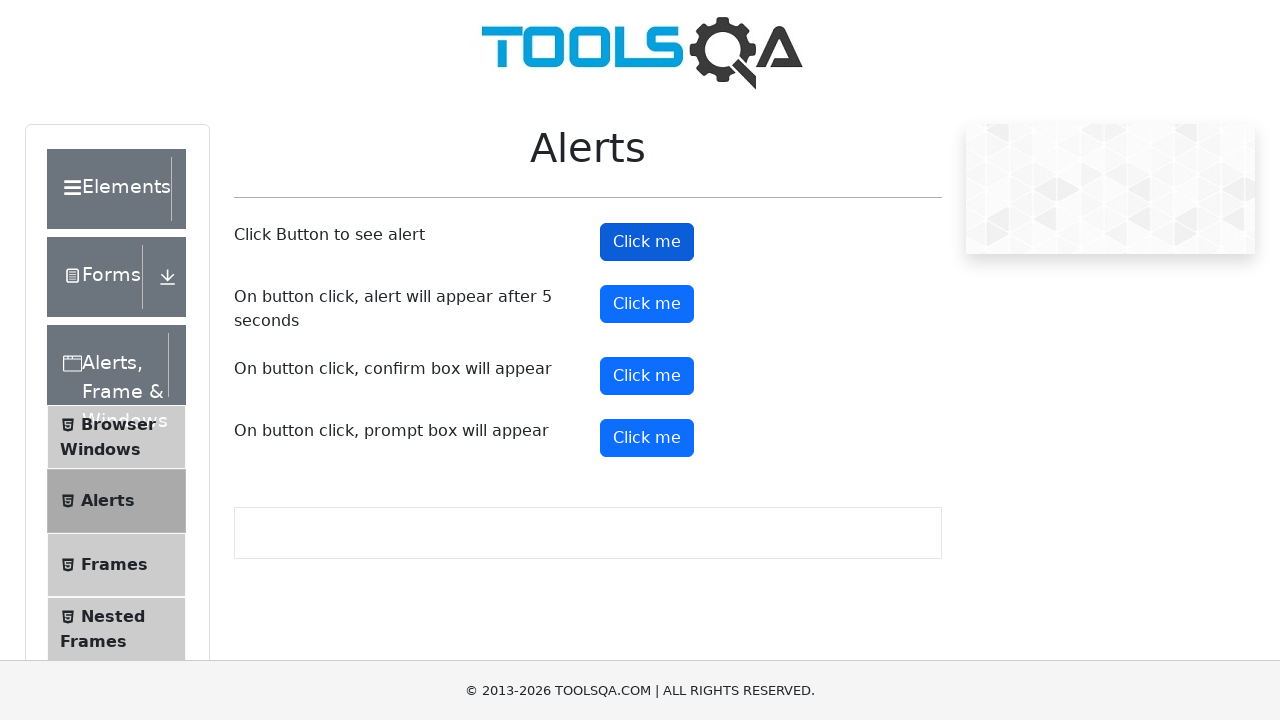